Tests date picker widget by navigating to it and filling in a new date value

Starting URL: https://demoqa.com/

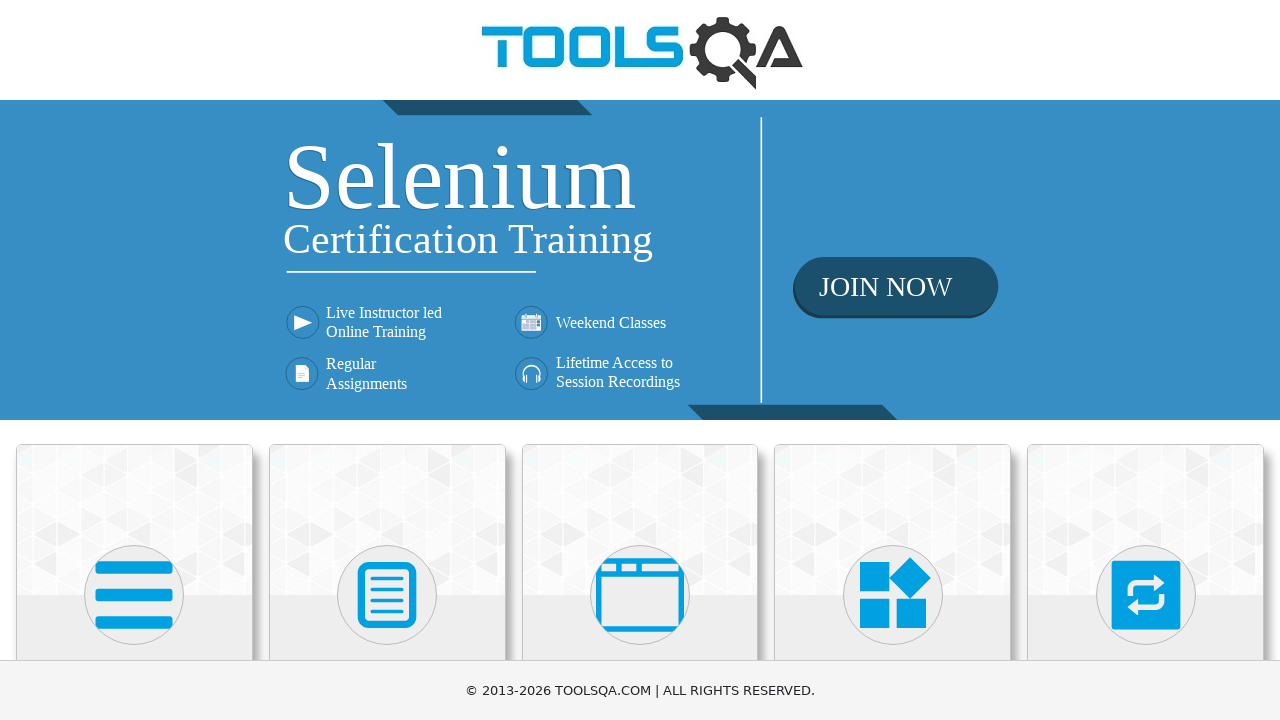

Clicked on Widgets heading at (893, 360) on internal:role=heading[name="Widgets"i]
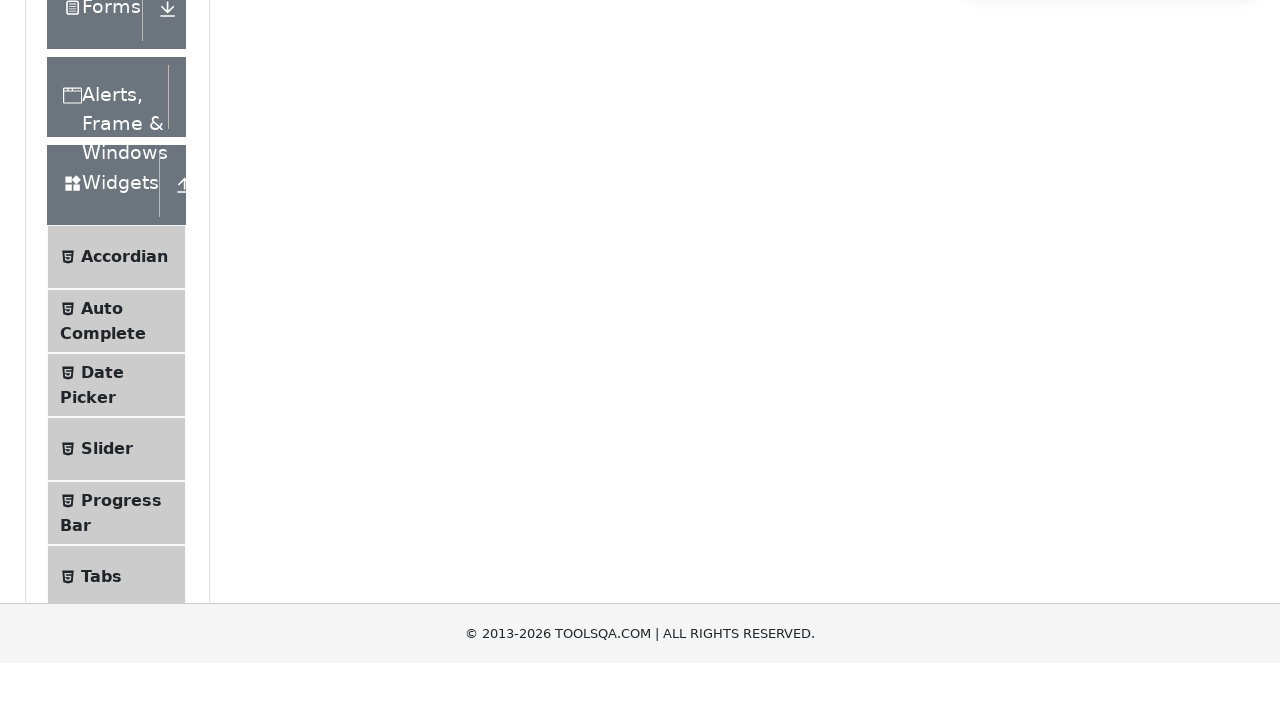

Clicked on Date Picker menu item at (102, 640) on internal:role=list >> internal:text="Date Picker"i
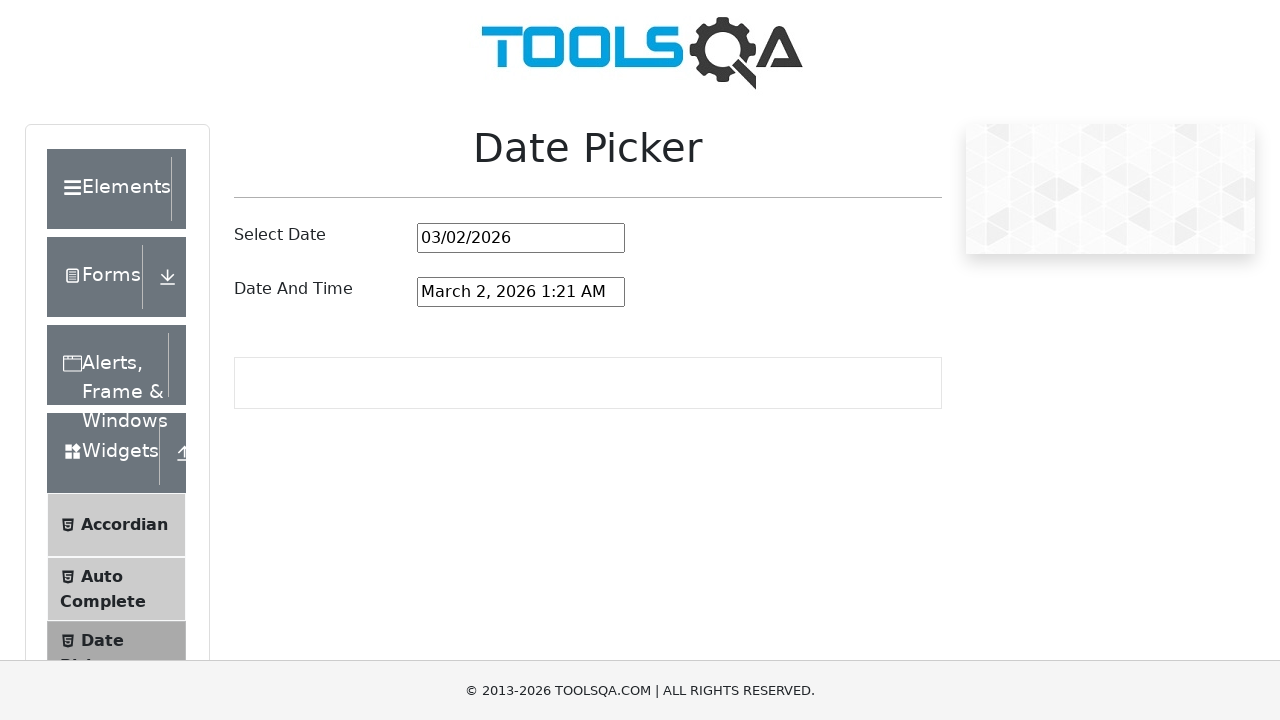

Filled date picker input with 12/25/2024 on #datePickerMonthYearInput
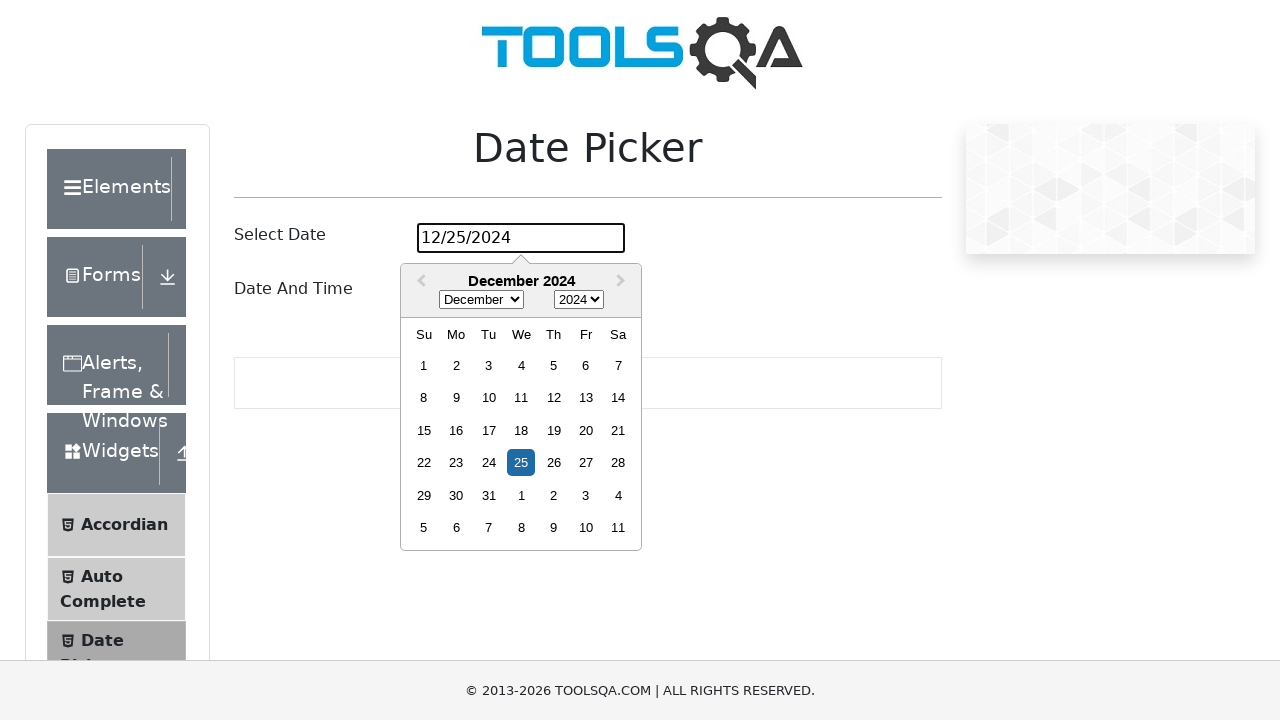

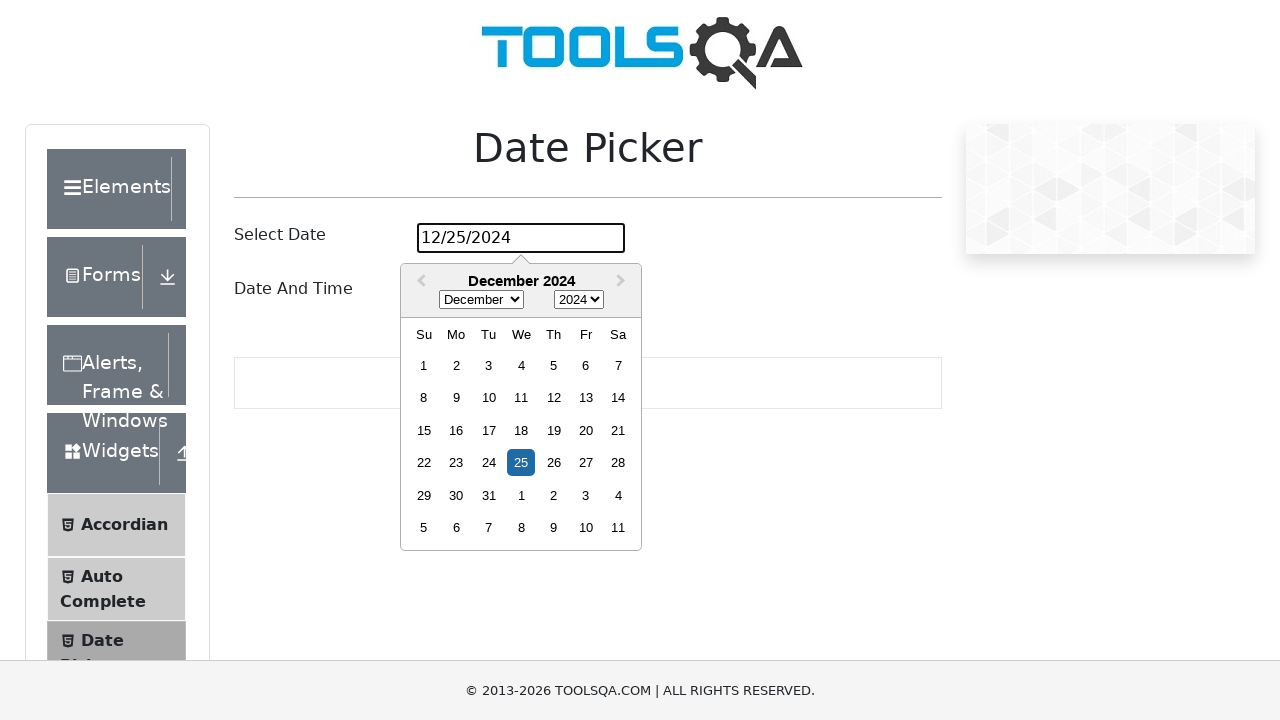